Navigates to the Challenging DOM page and verifies the table content data is displayed correctly

Starting URL: https://the-internet.herokuapp.com/

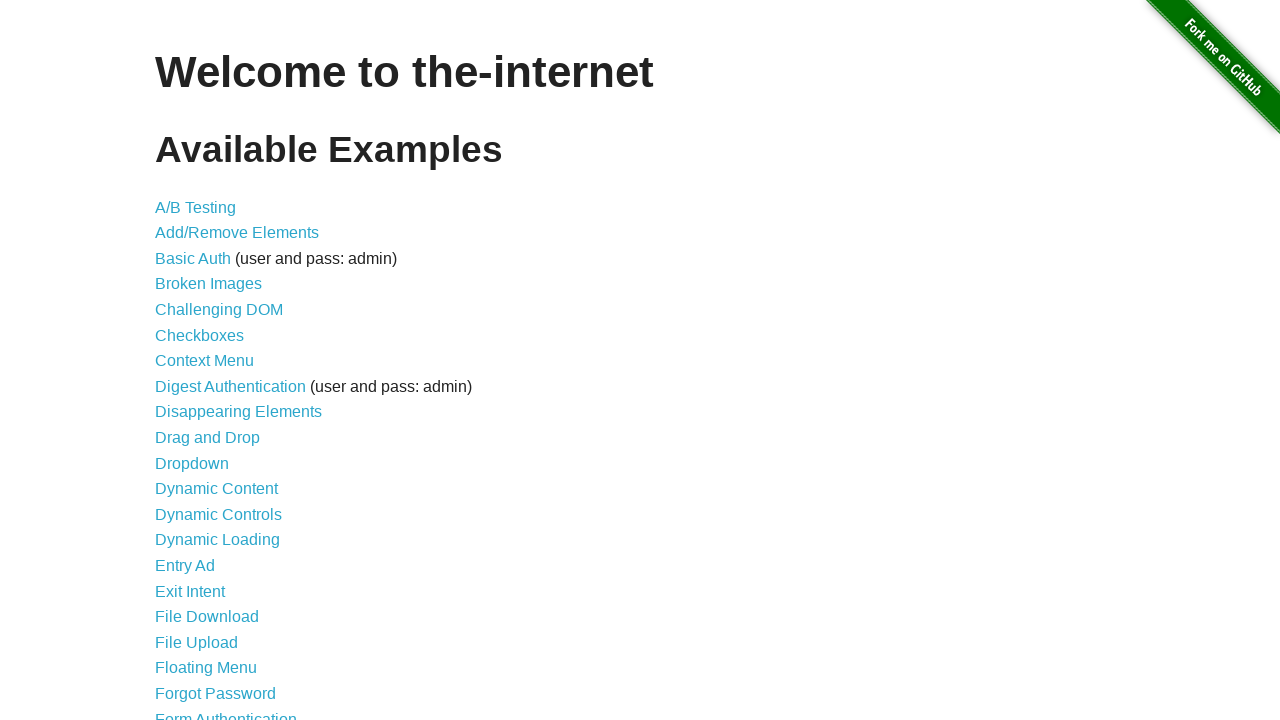

Clicked on the Challenging DOM link at (219, 310) on xpath=//a[normalize-space()='Challenging DOM']
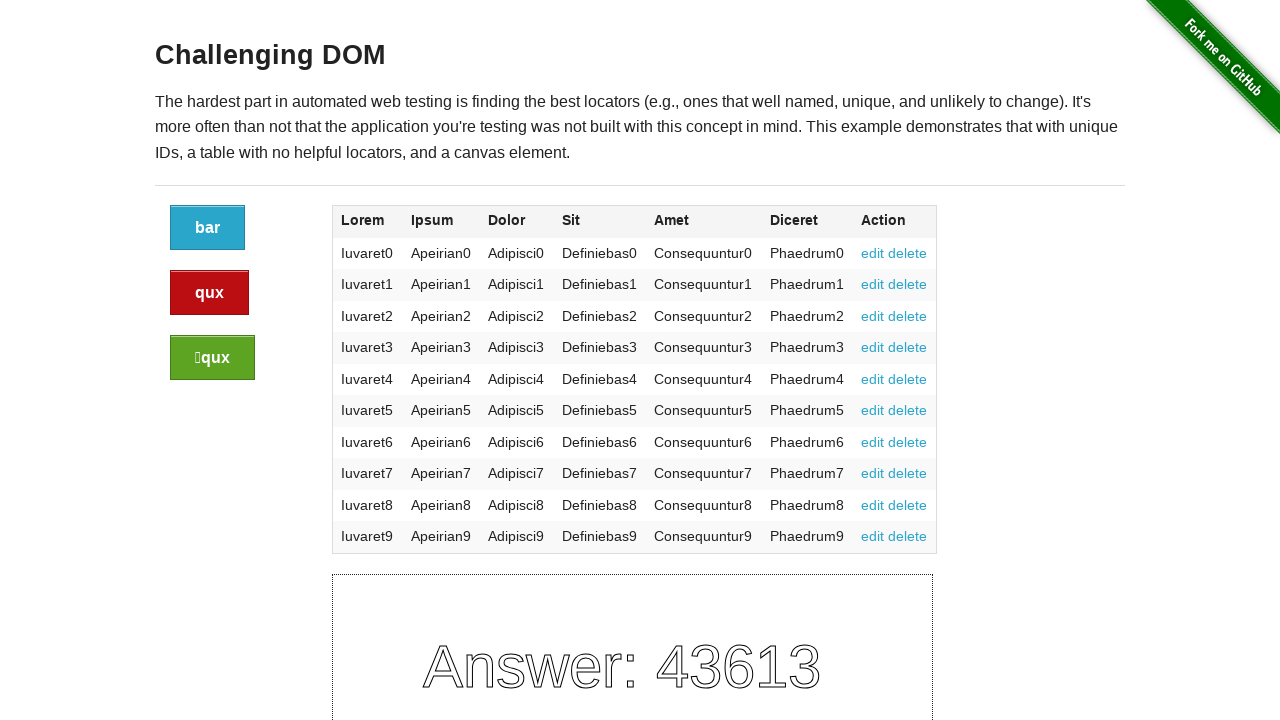

Challenging DOM page loaded with heading element
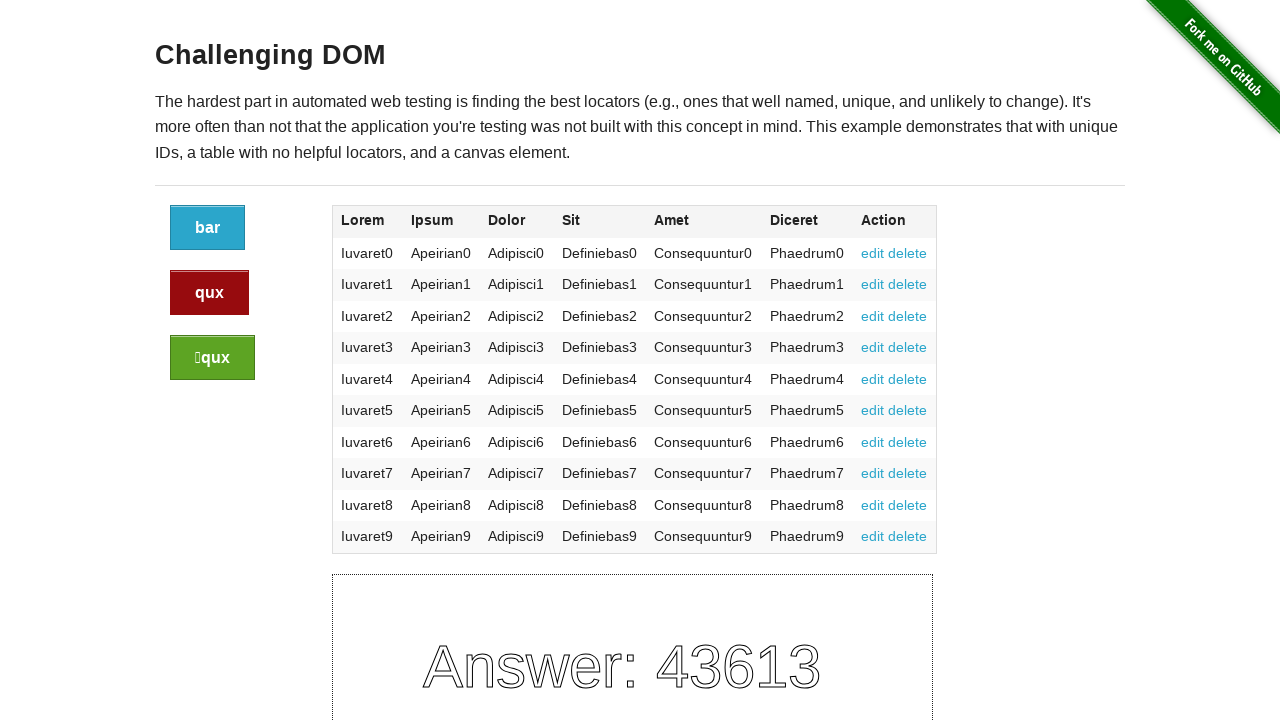

Table content data is displayed correctly
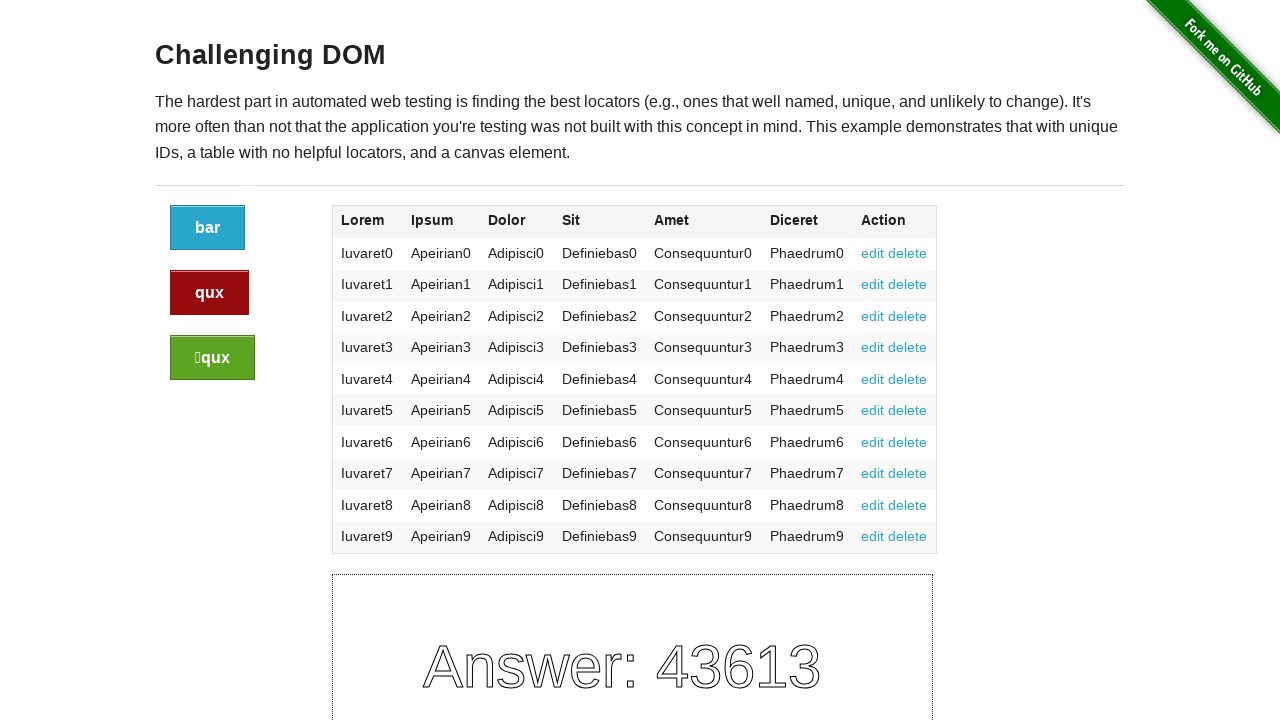

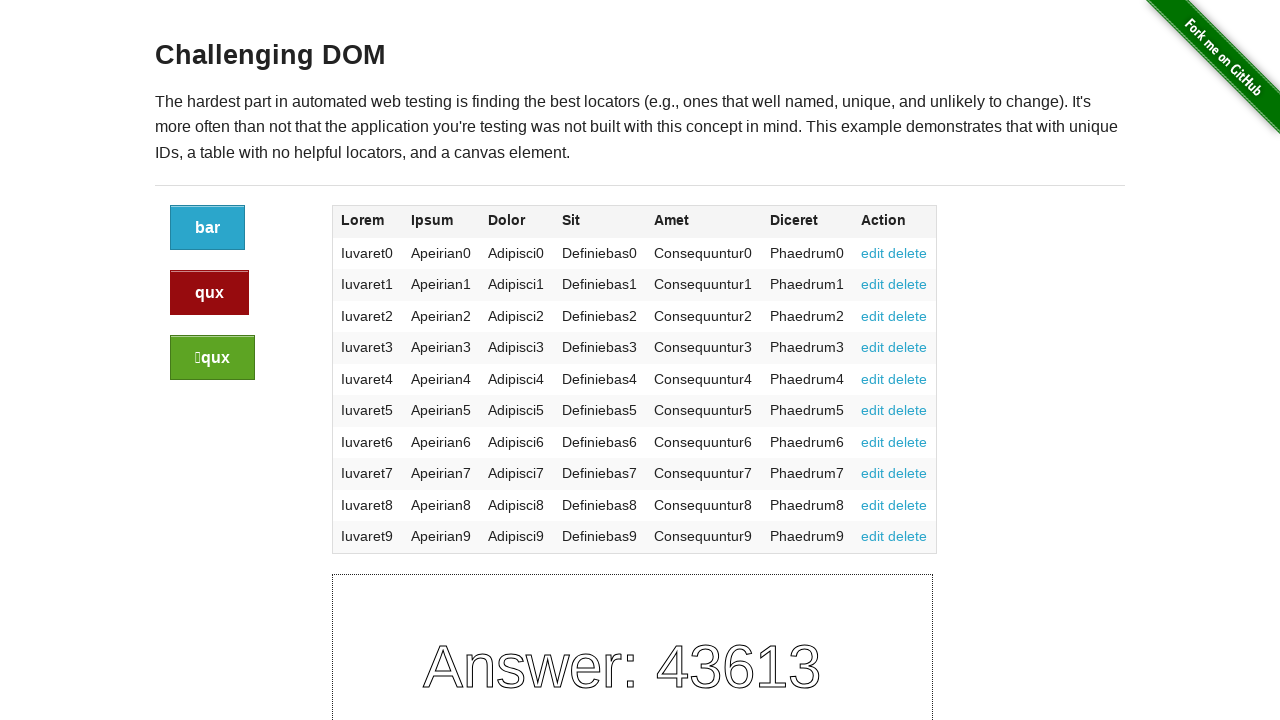